Tests the Modal functionality by opening the modal dialog and closing it

Starting URL: https://formy-project.herokuapp.com/

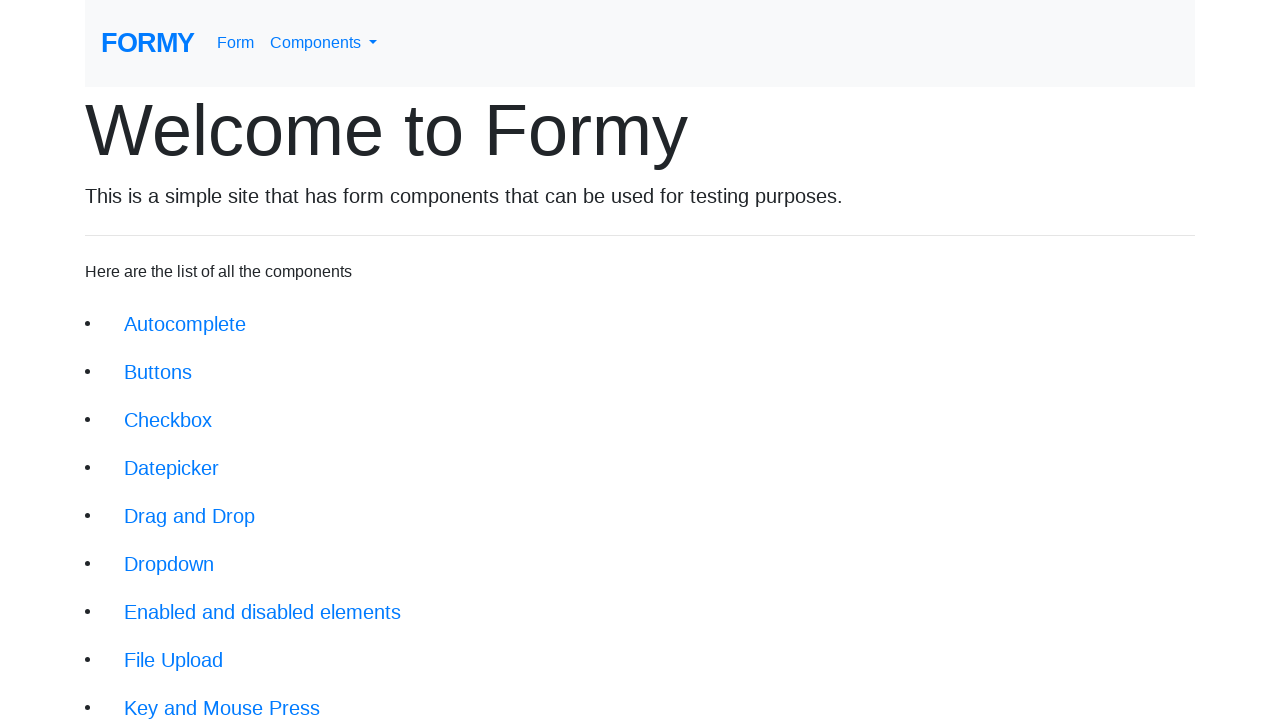

Clicked on Modal link in navigation at (151, 504) on xpath=//div/div/li/a[@href='/modal']
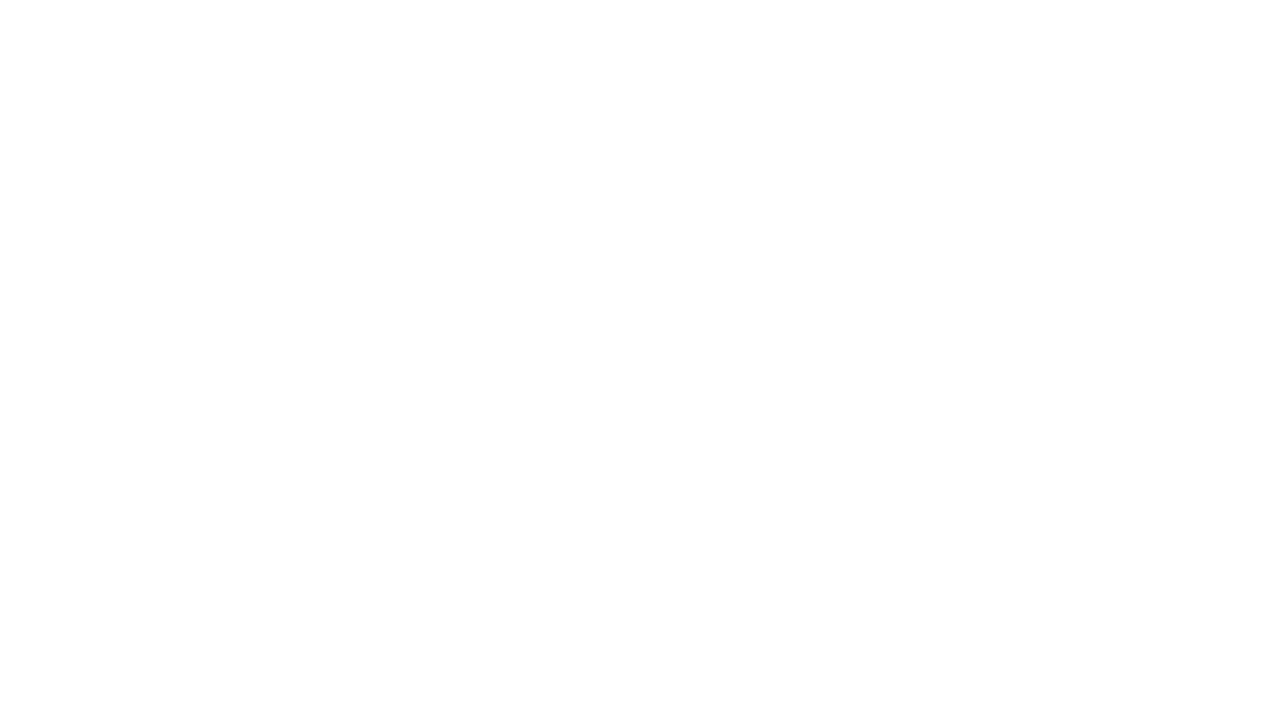

Clicked button to open modal dialog at (142, 186) on xpath=//form/button[@type='button']
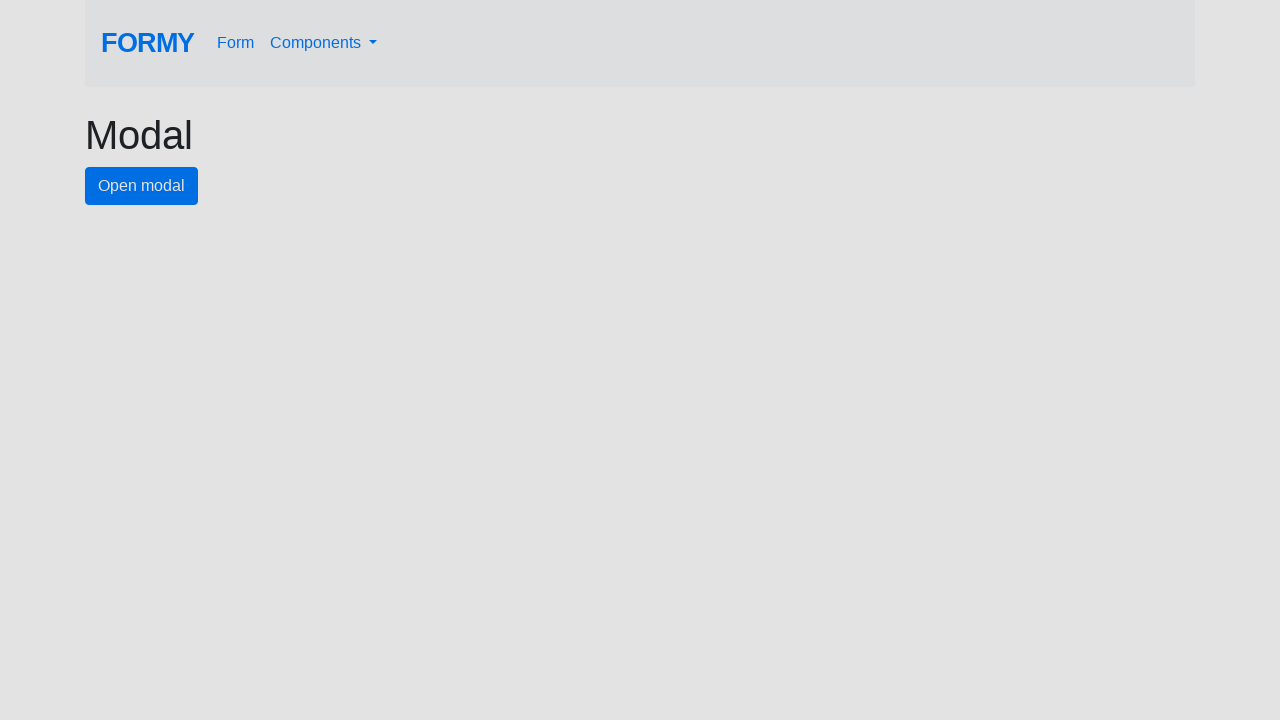

Clicked close button to close modal at (782, 184) on #close-button
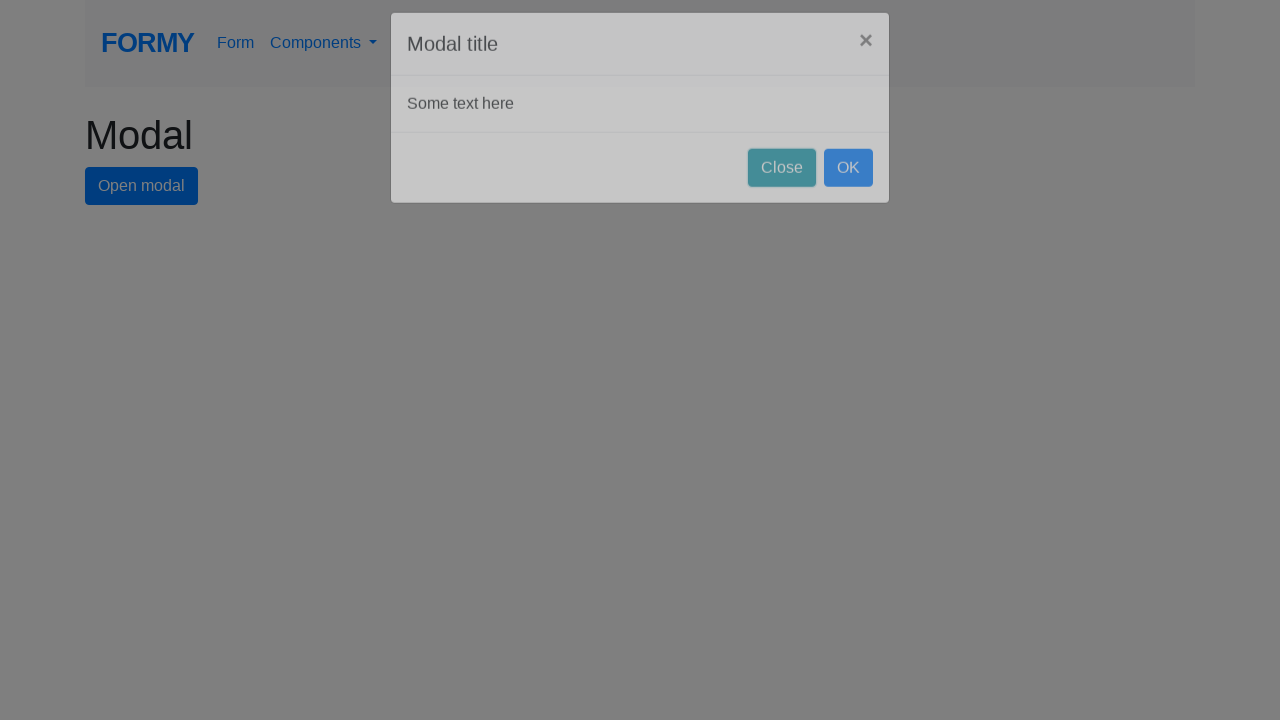

Verified Modal page header is displayed
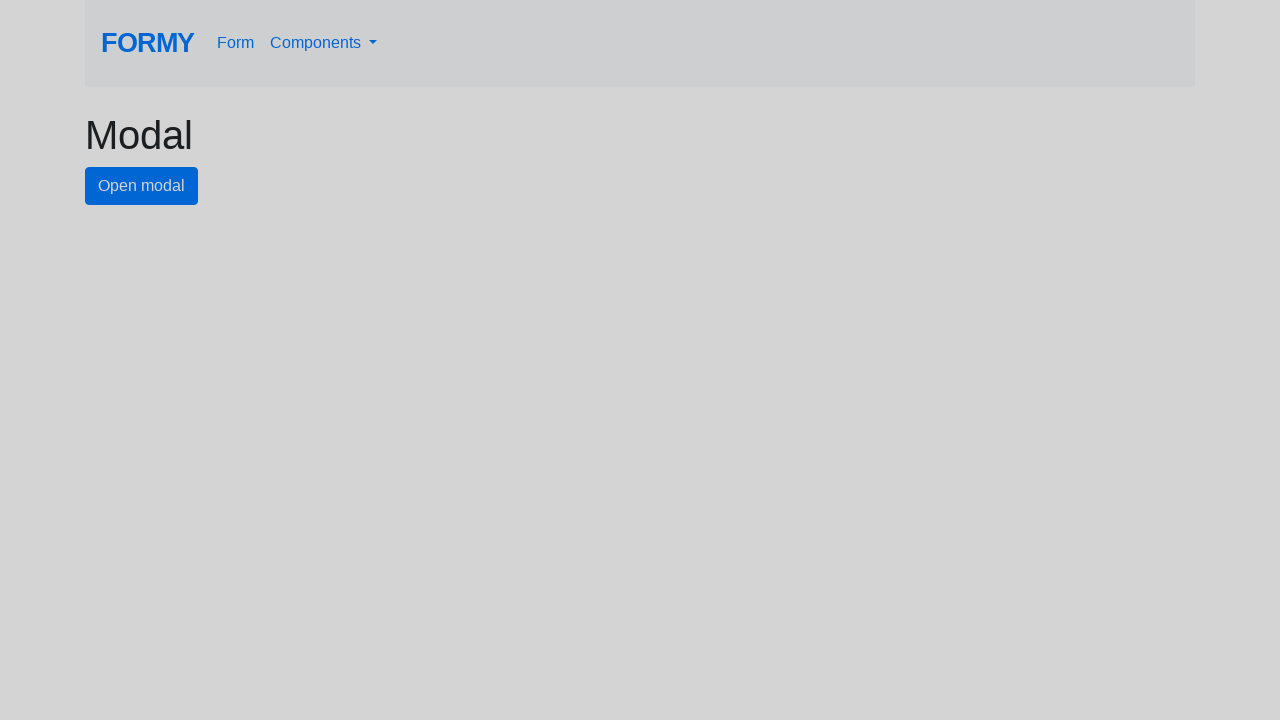

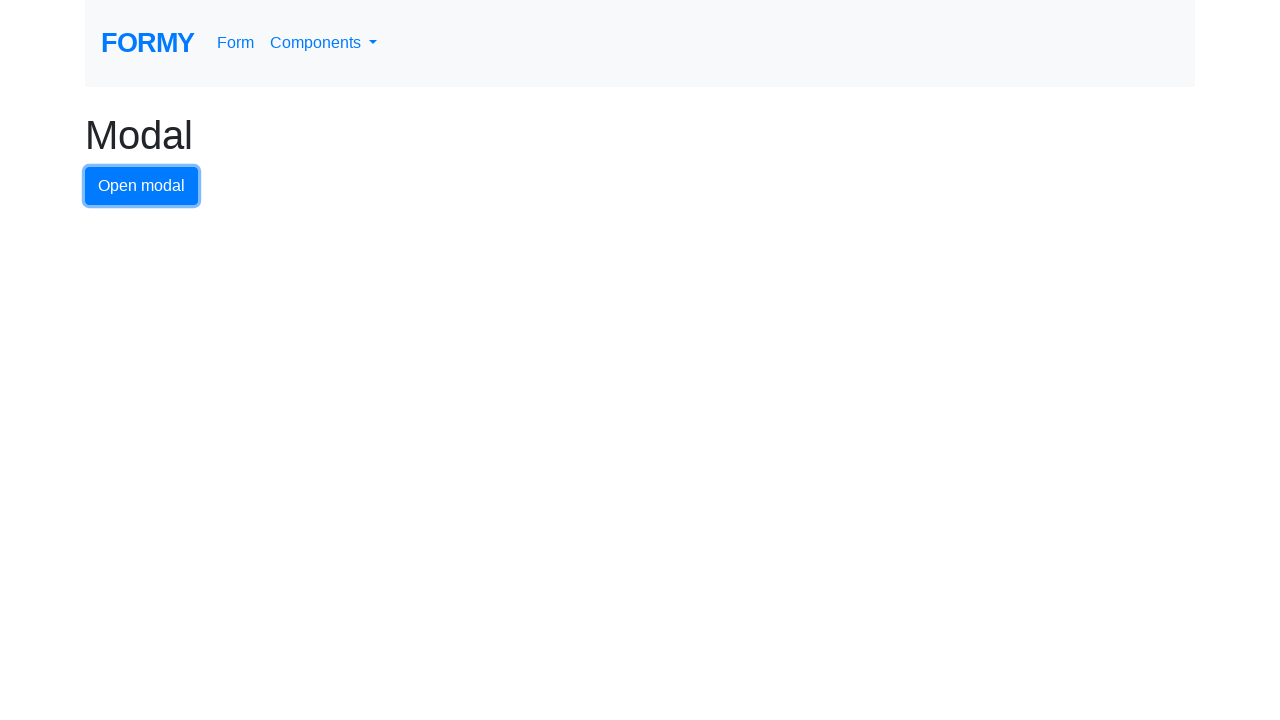